Tests adding language cookies to Steam store and verifying the language changes in the UI

Starting URL: http://store.steampowered.com

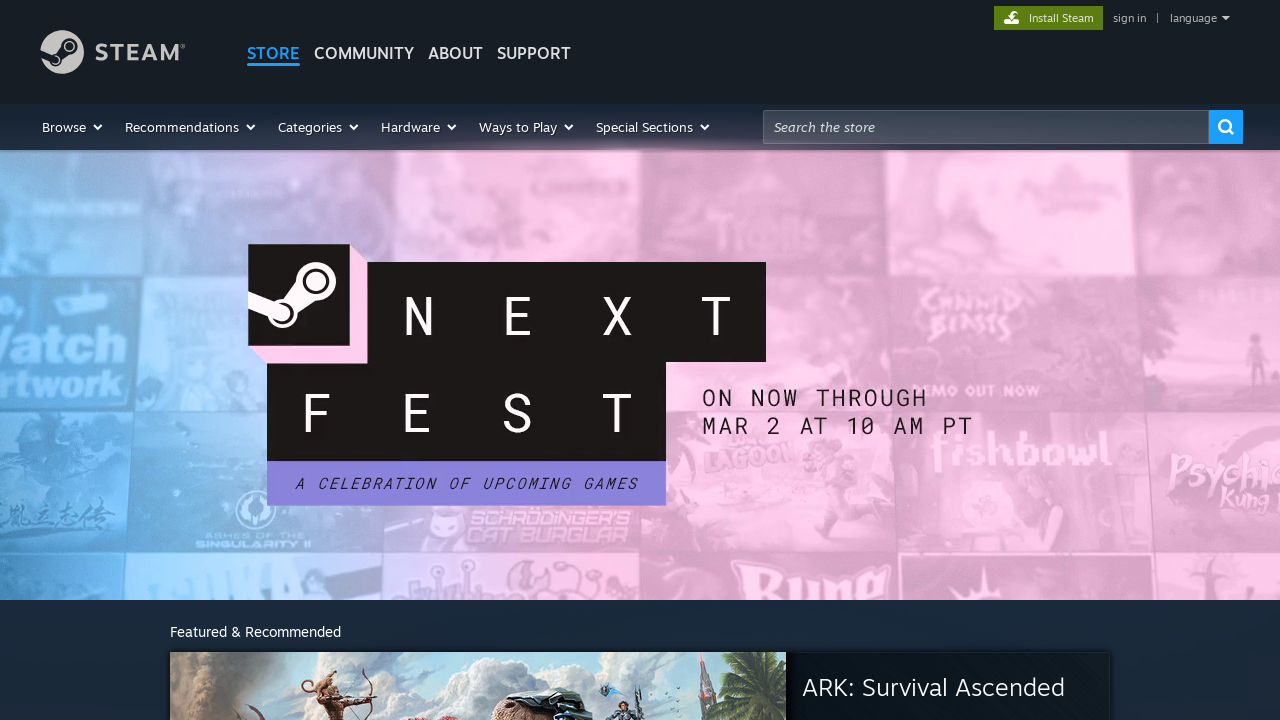

Added Spanish language cookie to Steam store domain
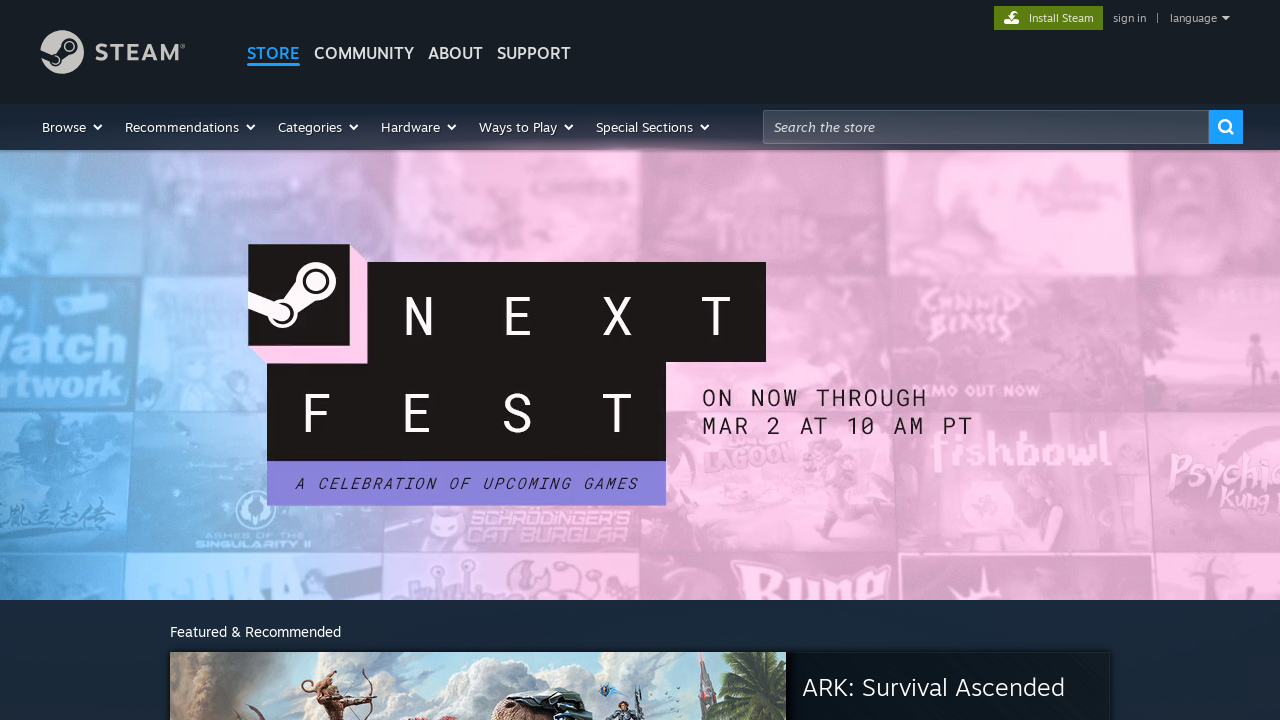

Reloaded page to apply language cookie
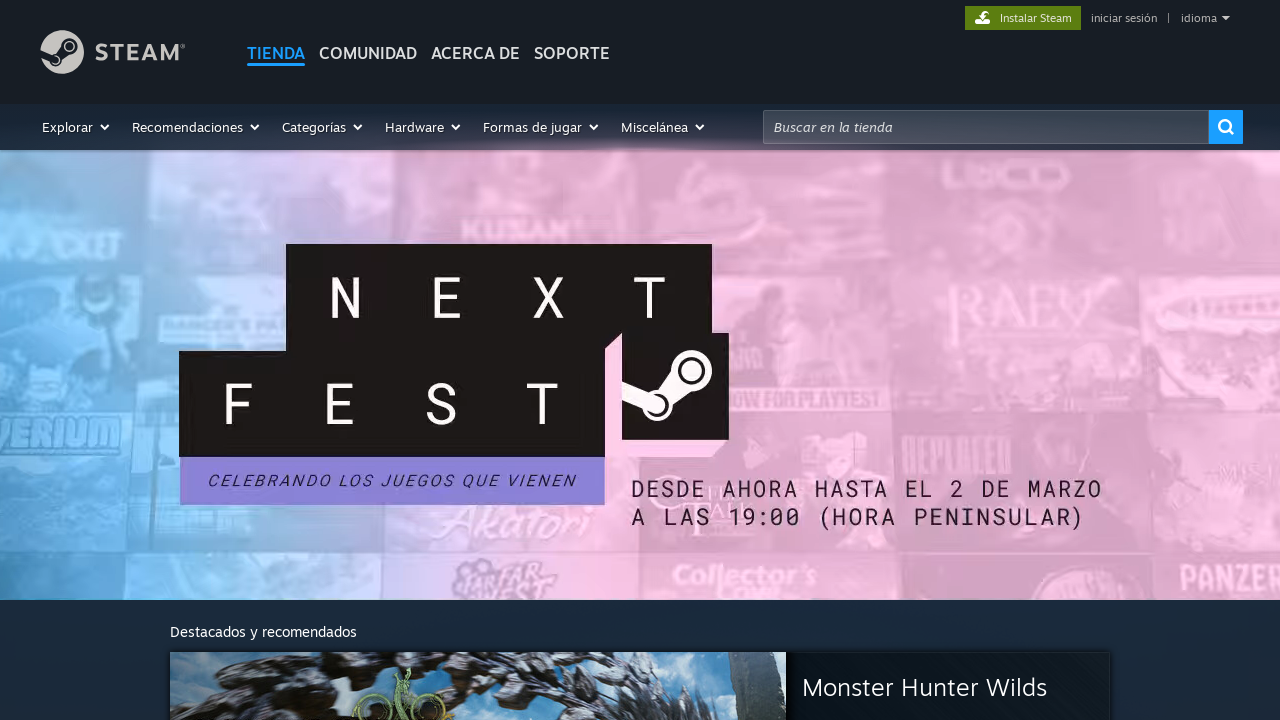

Language selector updated to Spanish - verified 'idioma' text is visible
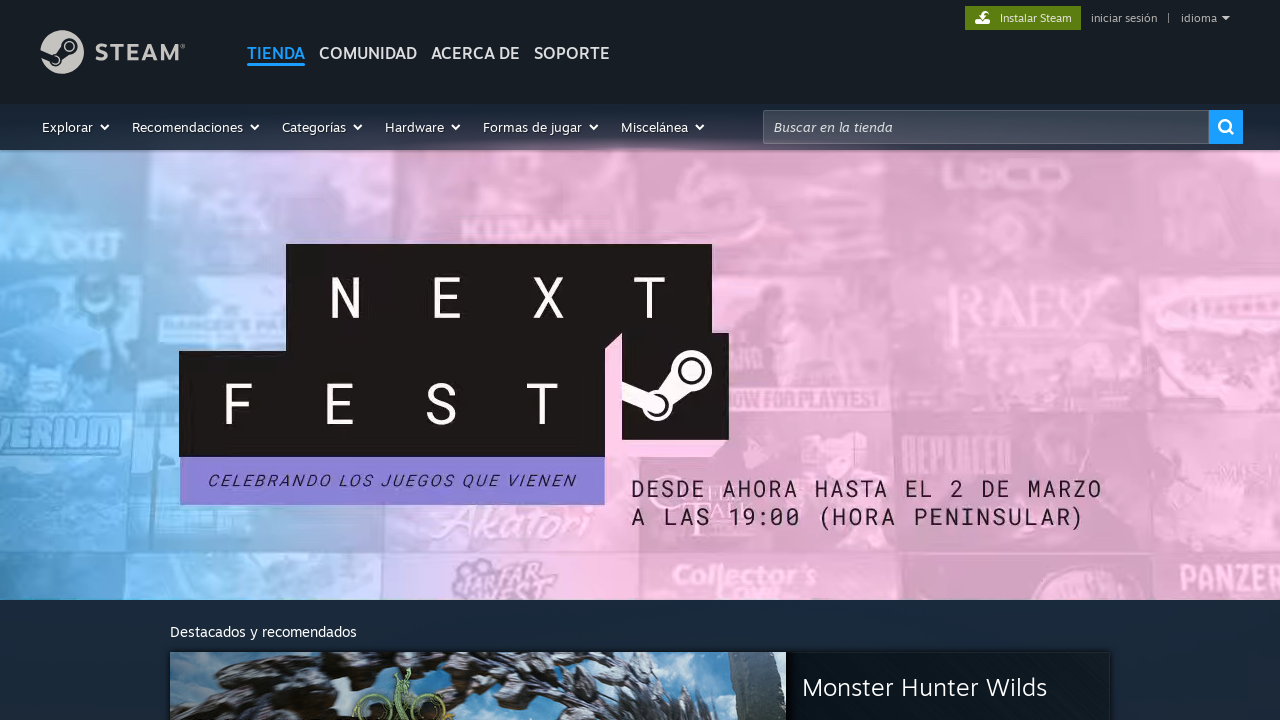

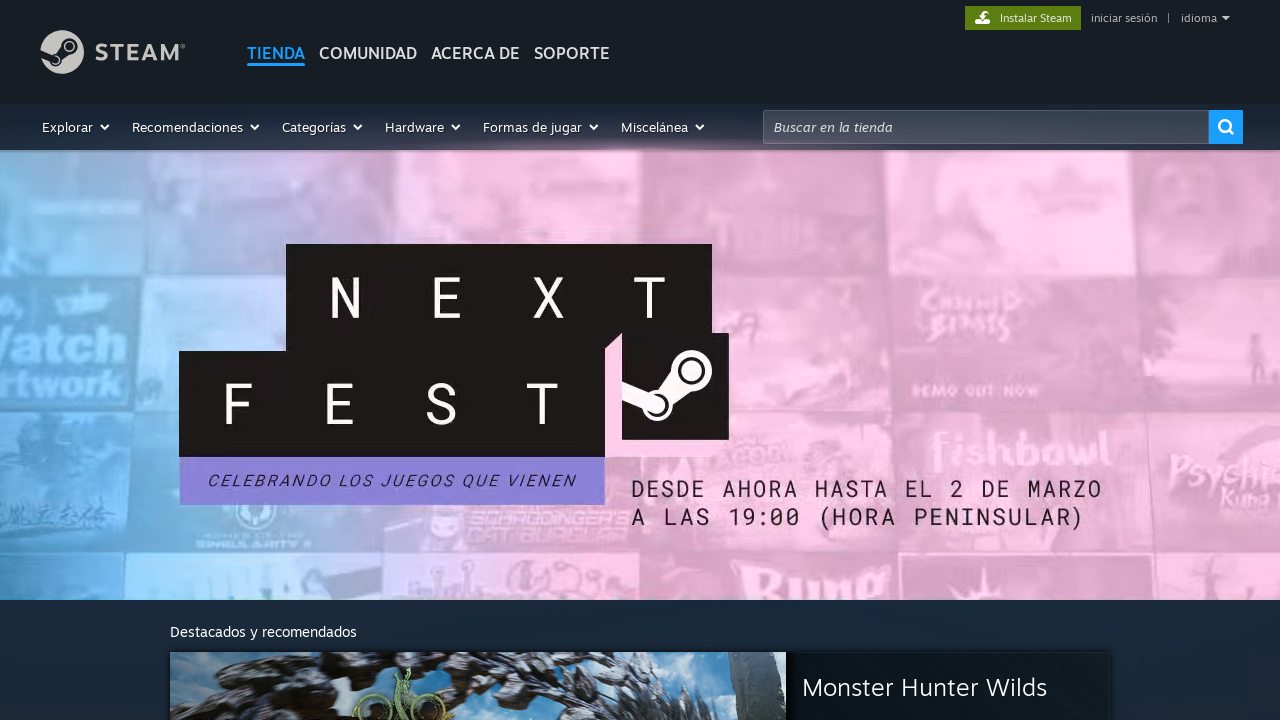